Tests dynamic content loading by clicking the Start button and verifying that "Hello World!" text appears after loading

Starting URL: https://the-internet.herokuapp.com/dynamic_loading/1

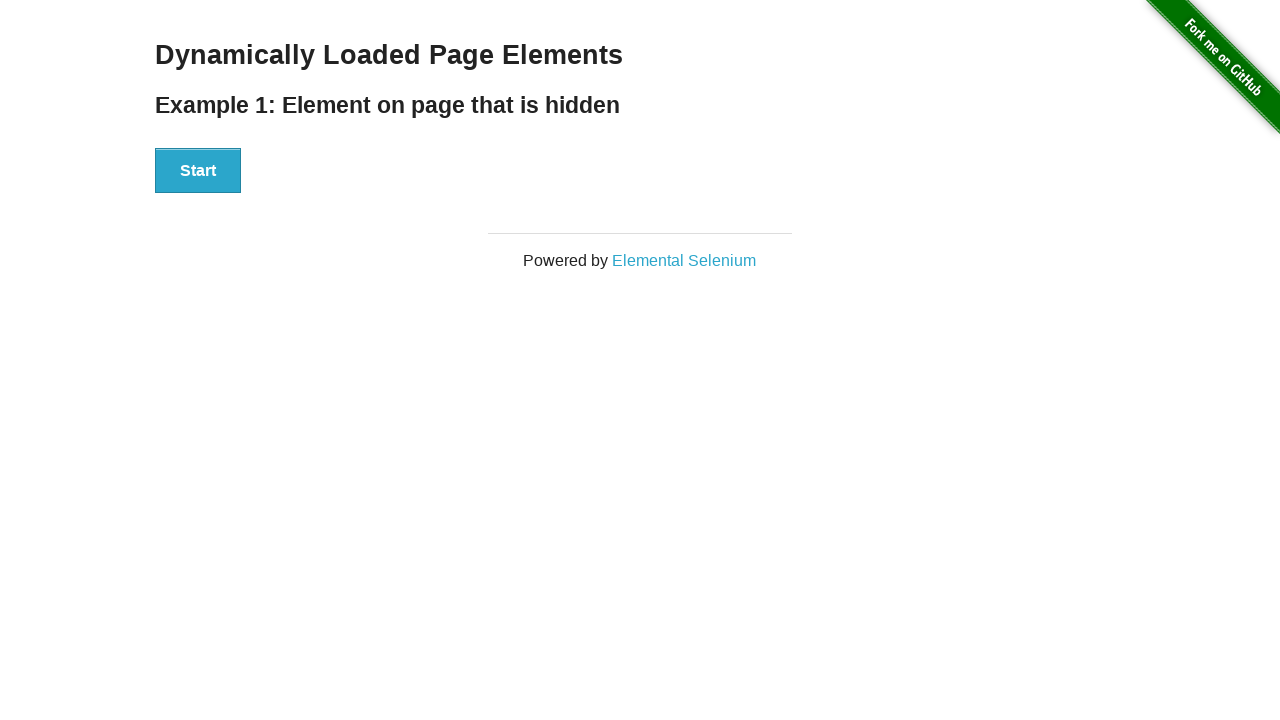

Clicked Start button to trigger dynamic content loading at (198, 171) on xpath=//button
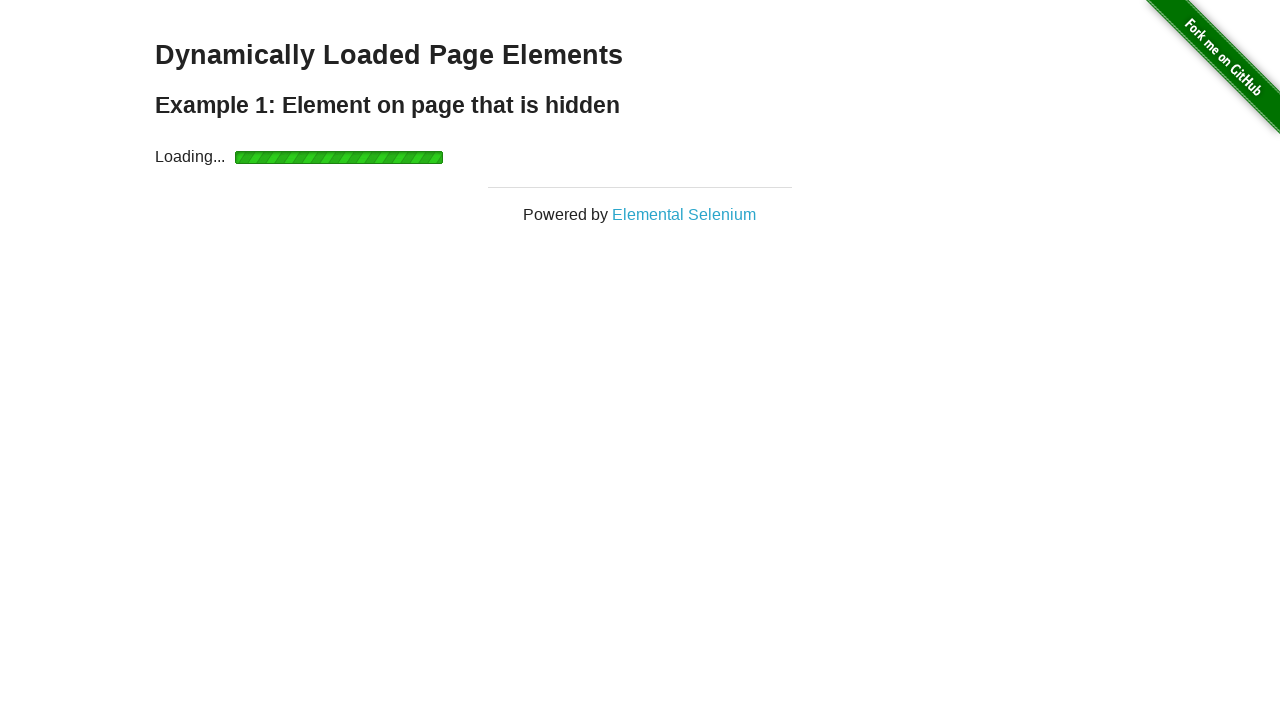

Waited for 'Hello World!' text to become visible
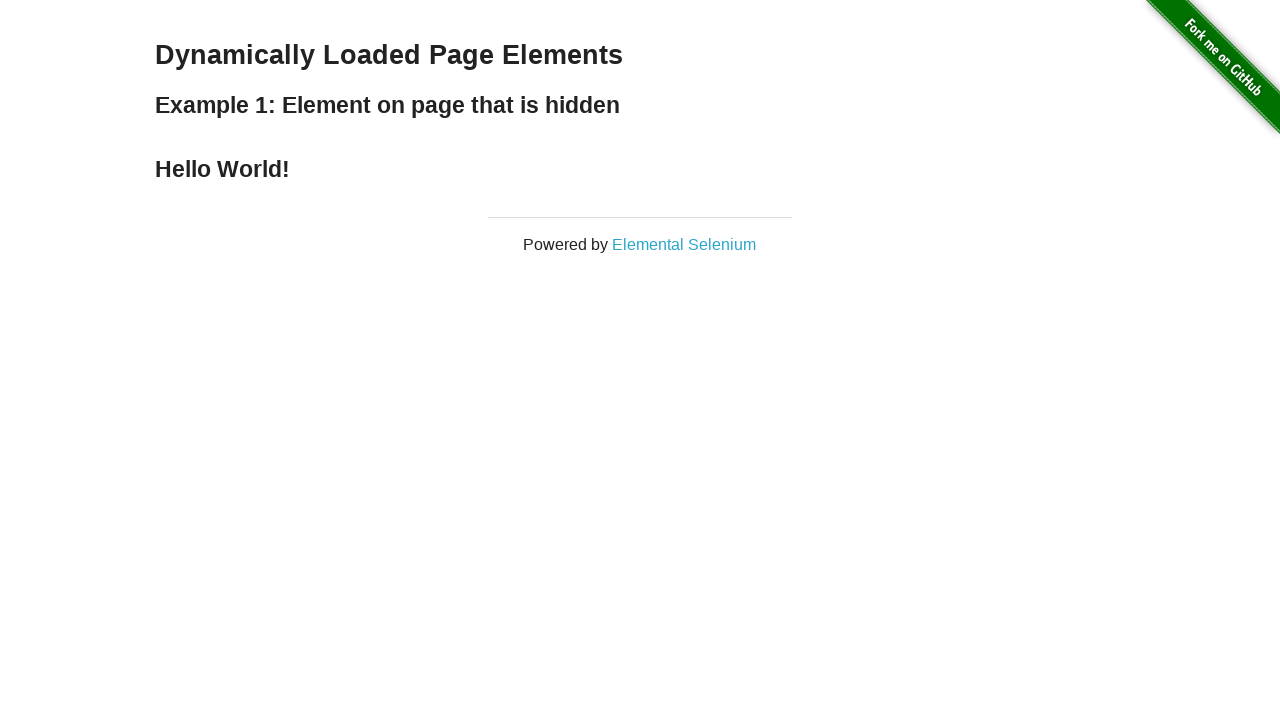

Verified 'Hello World!' text is visible on the page
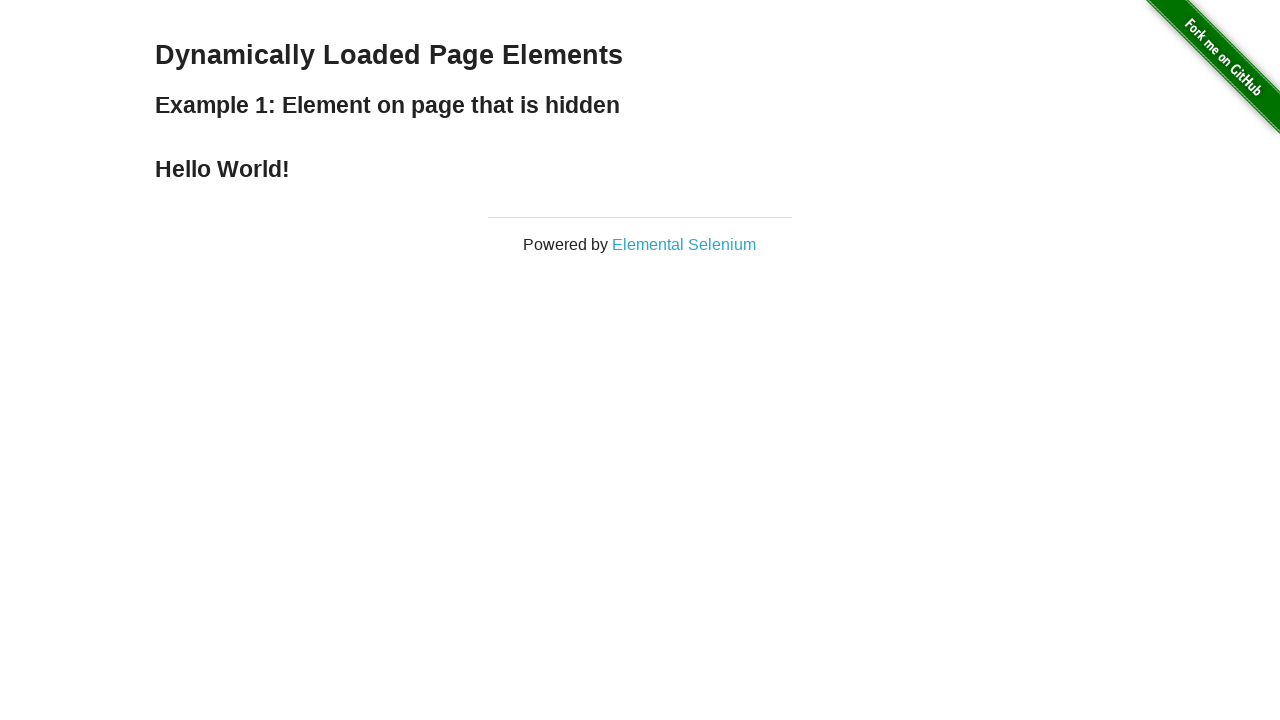

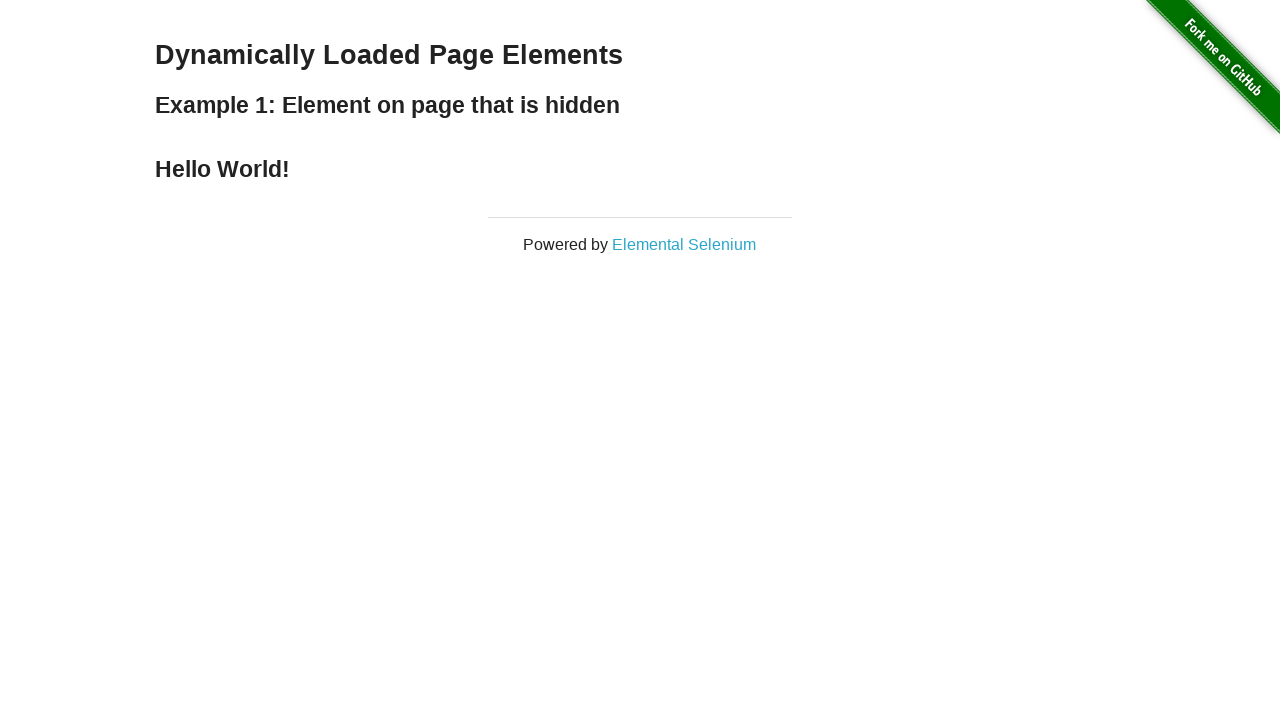